Tests the Text Input page by entering text in the input field and clicking the button, then verifying the button text updates

Starting URL: http://www.uitestingplayground.com/textinput

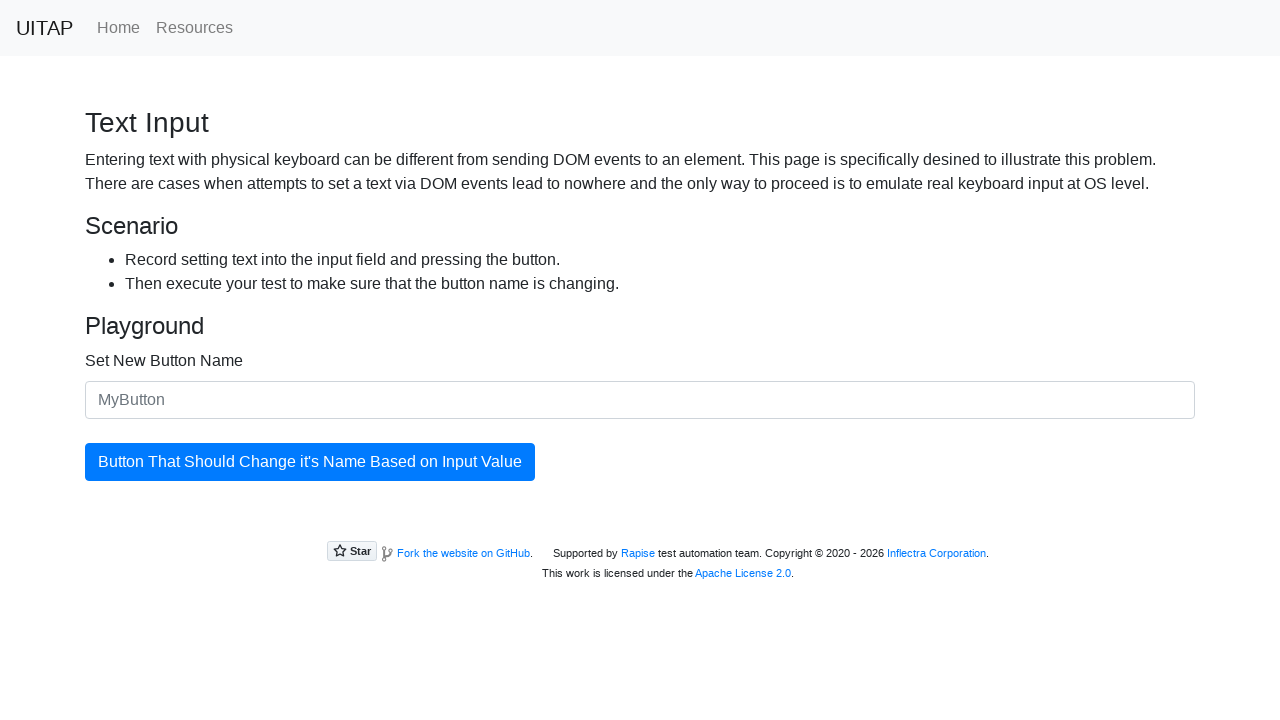

Filled input field with 'My Custom Button' on #newButtonName
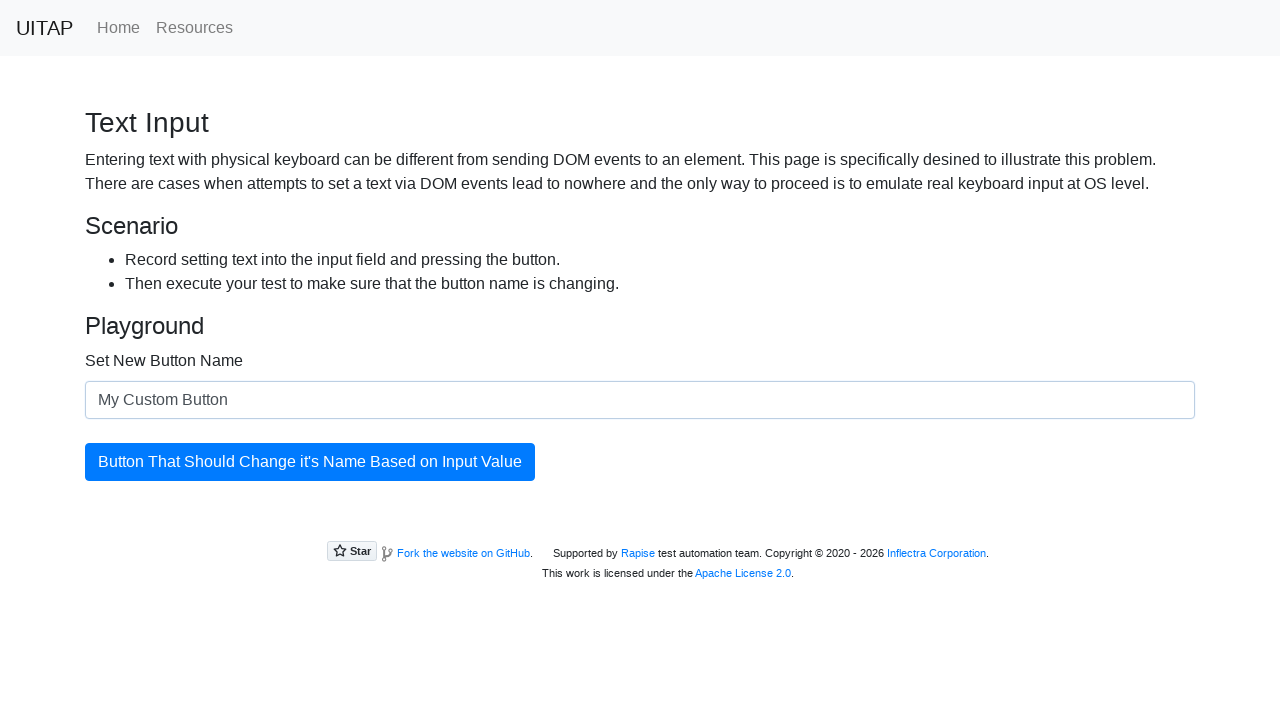

Clicked button to update its text at (310, 462) on #updatingButton
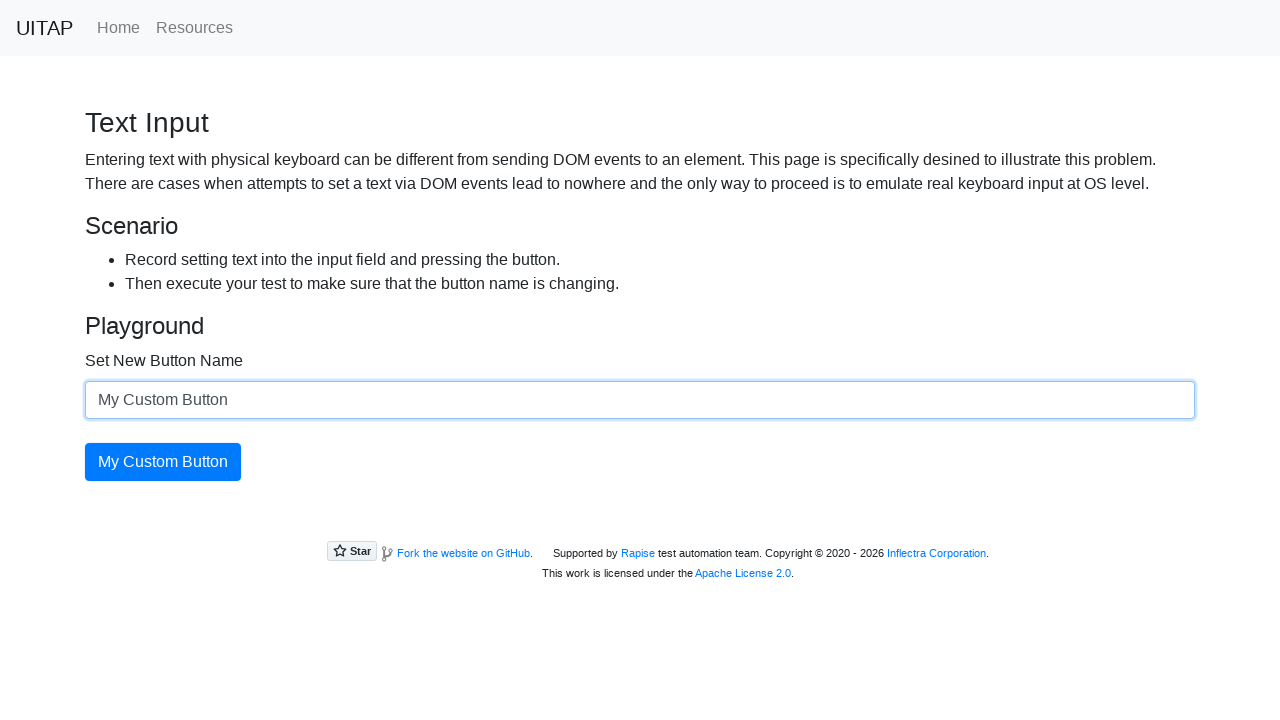

Verified button text updated to 'My Custom Button'
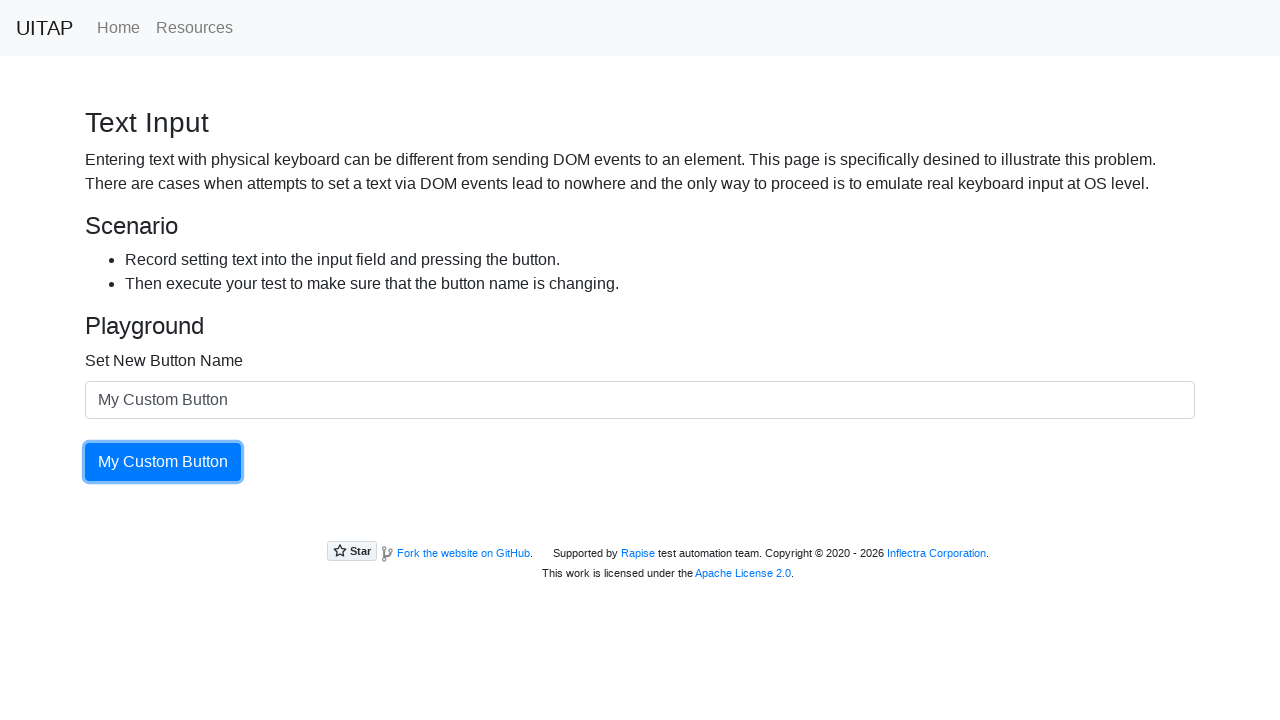

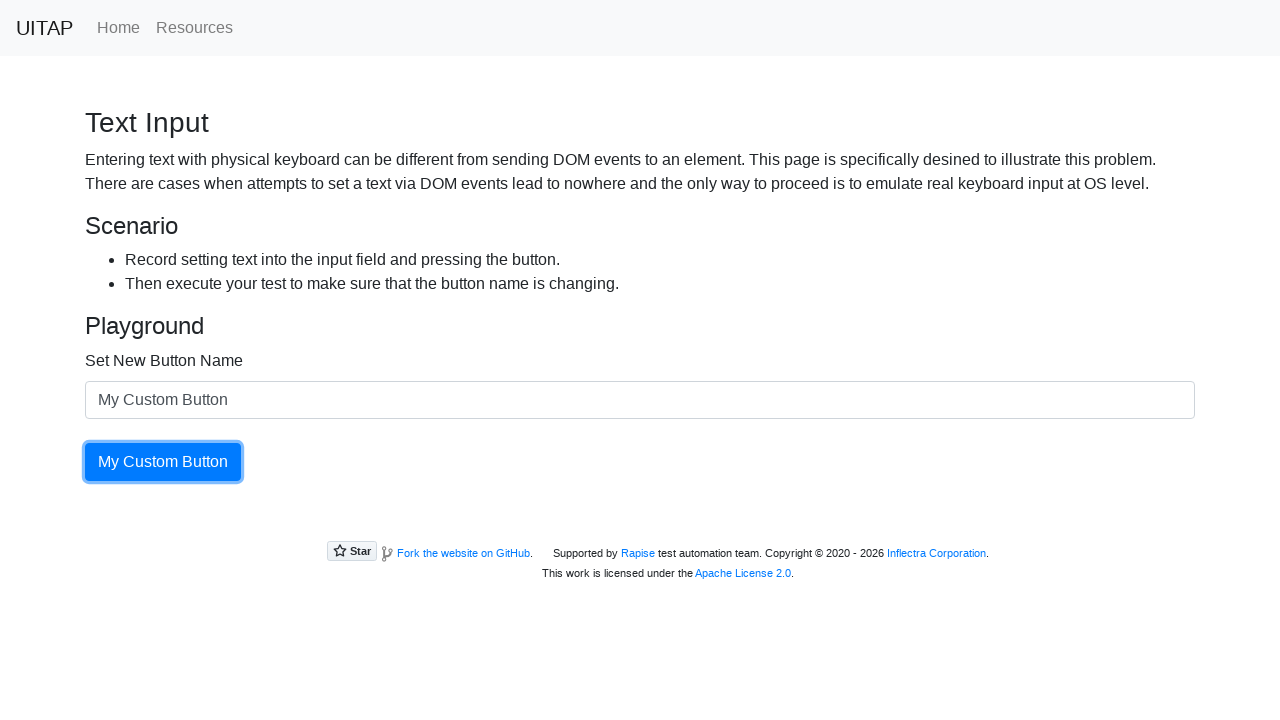